Tests the search functionality on anhtester.com by clicking the search input field, typing "selenium", and pressing Enter to submit the search.

Starting URL: https://anhtester.com/

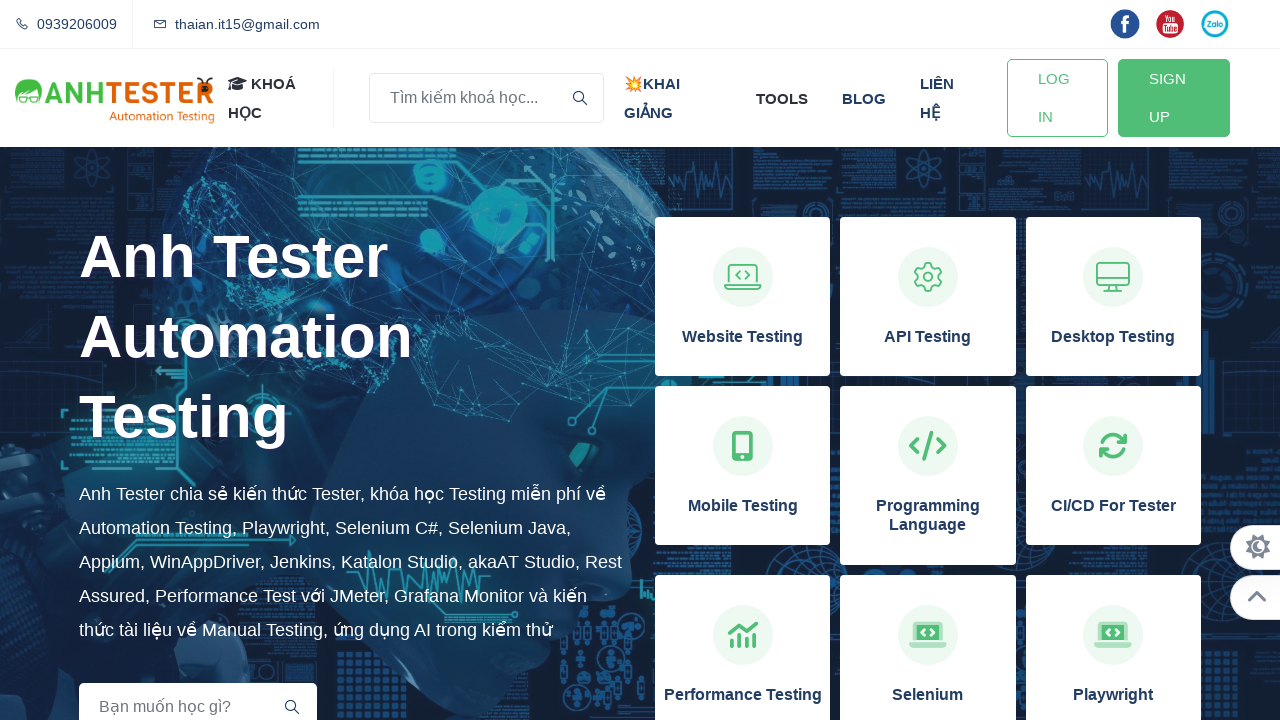

Clicked on the search input field at (486, 98) on input[name='key']
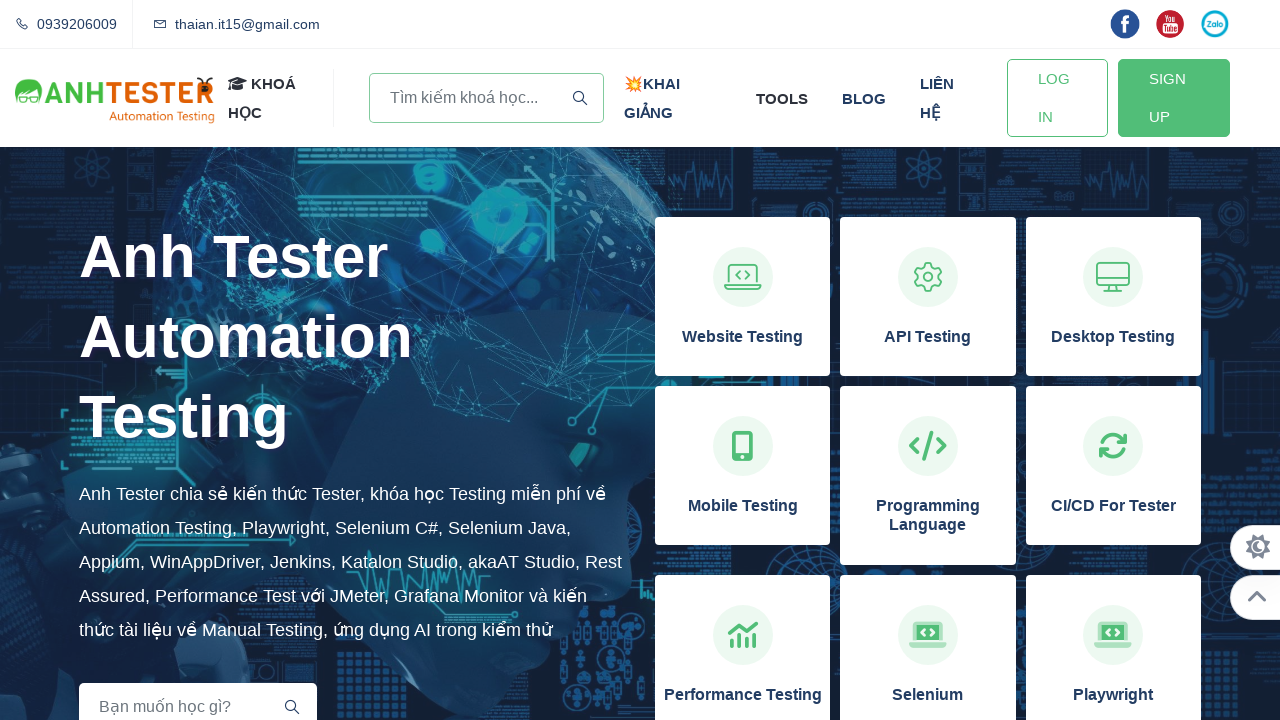

Typed 'selenium' into the search field on input[name='key']
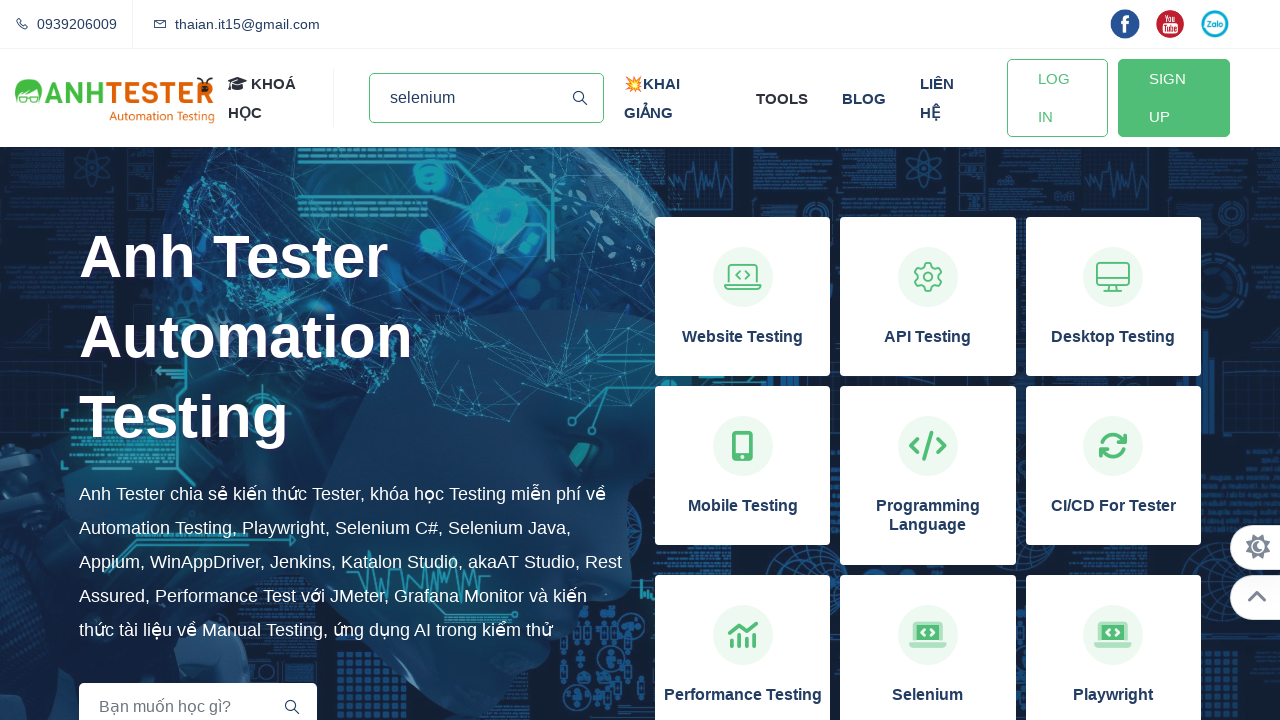

Pressed Enter to submit the search on input[name='key']
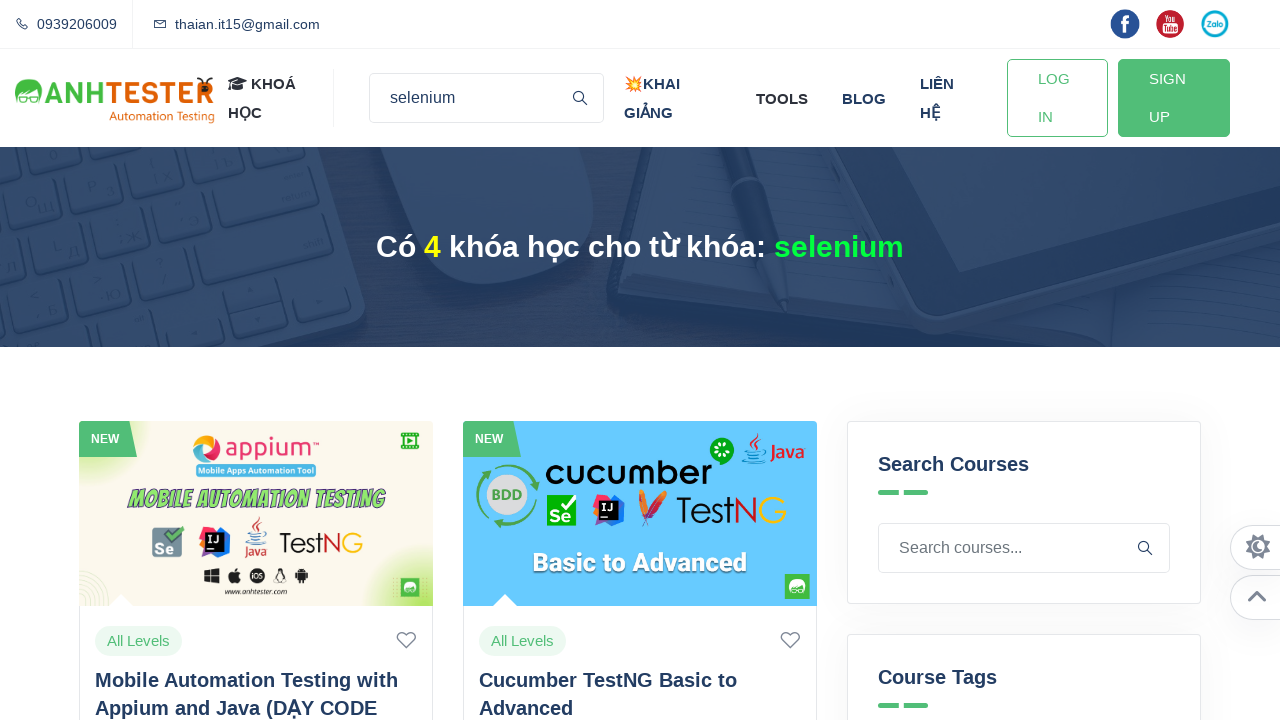

Search results loaded successfully
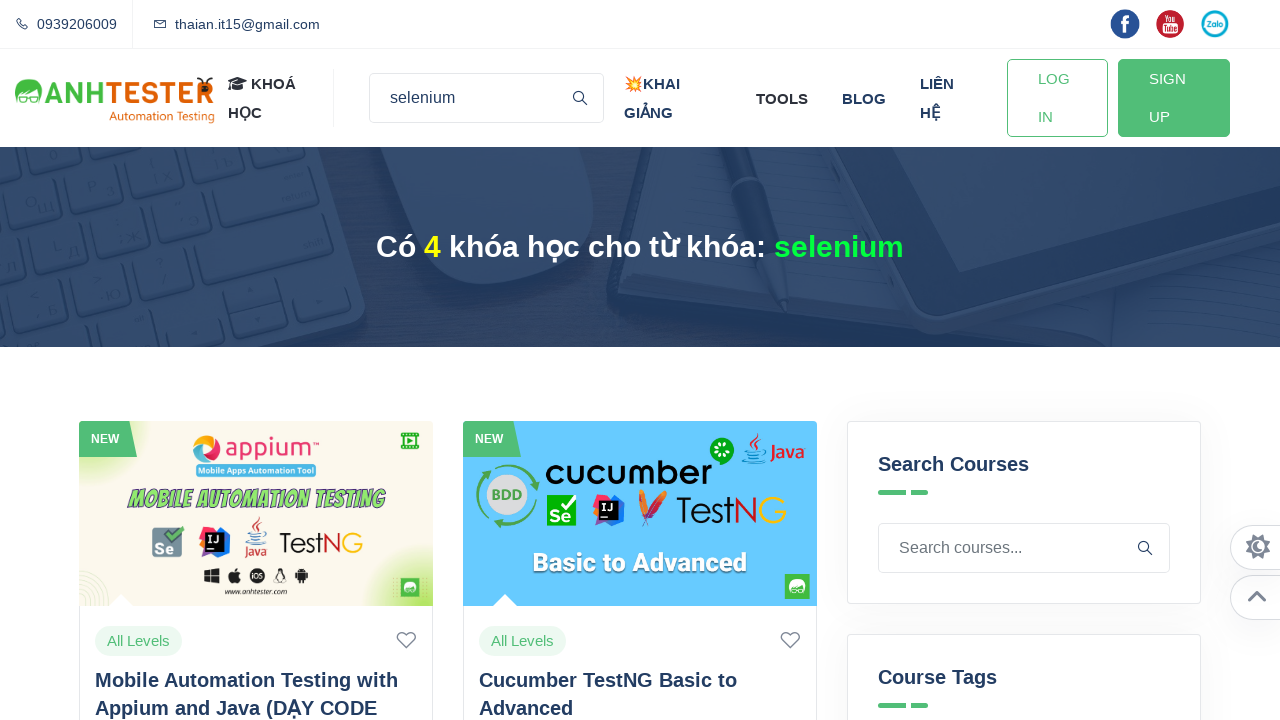

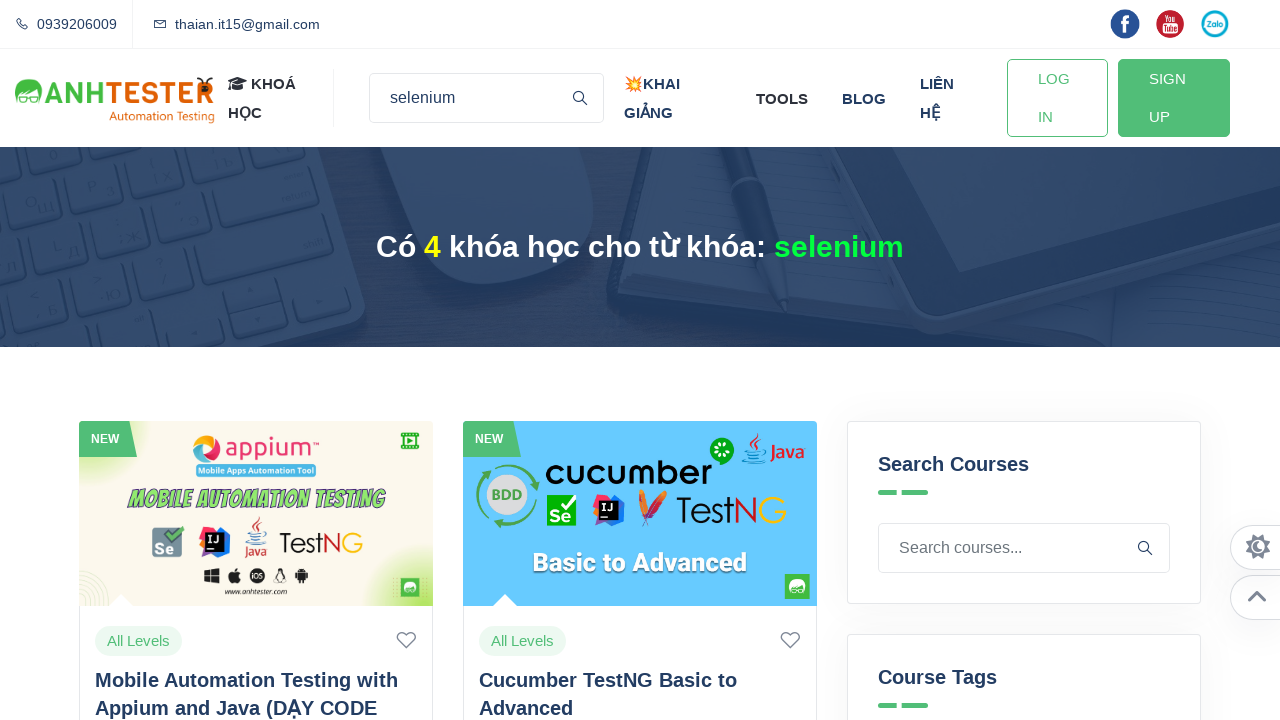